Tests password recovery form by entering an email and submitting to verify confirmation message appears

Starting URL: https://qa-practice.netlify.app/recover-password

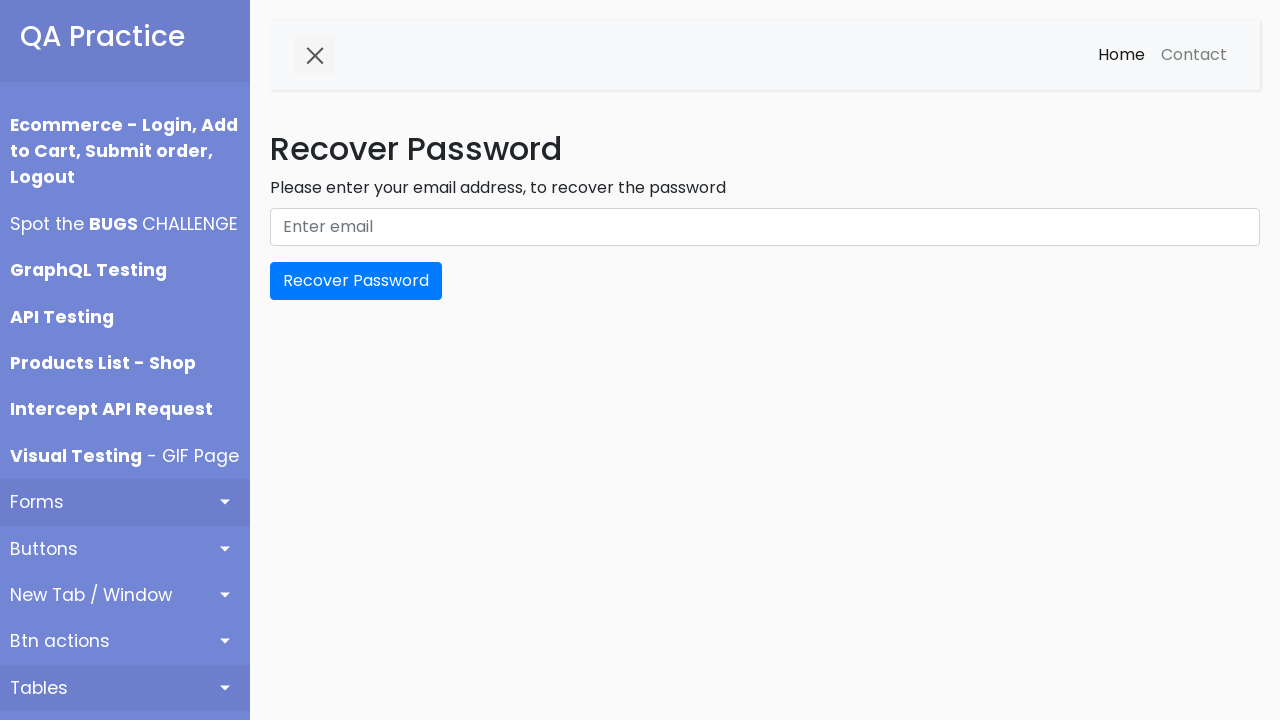

Filled email field with 'testemail2024@gmail.com' on #email
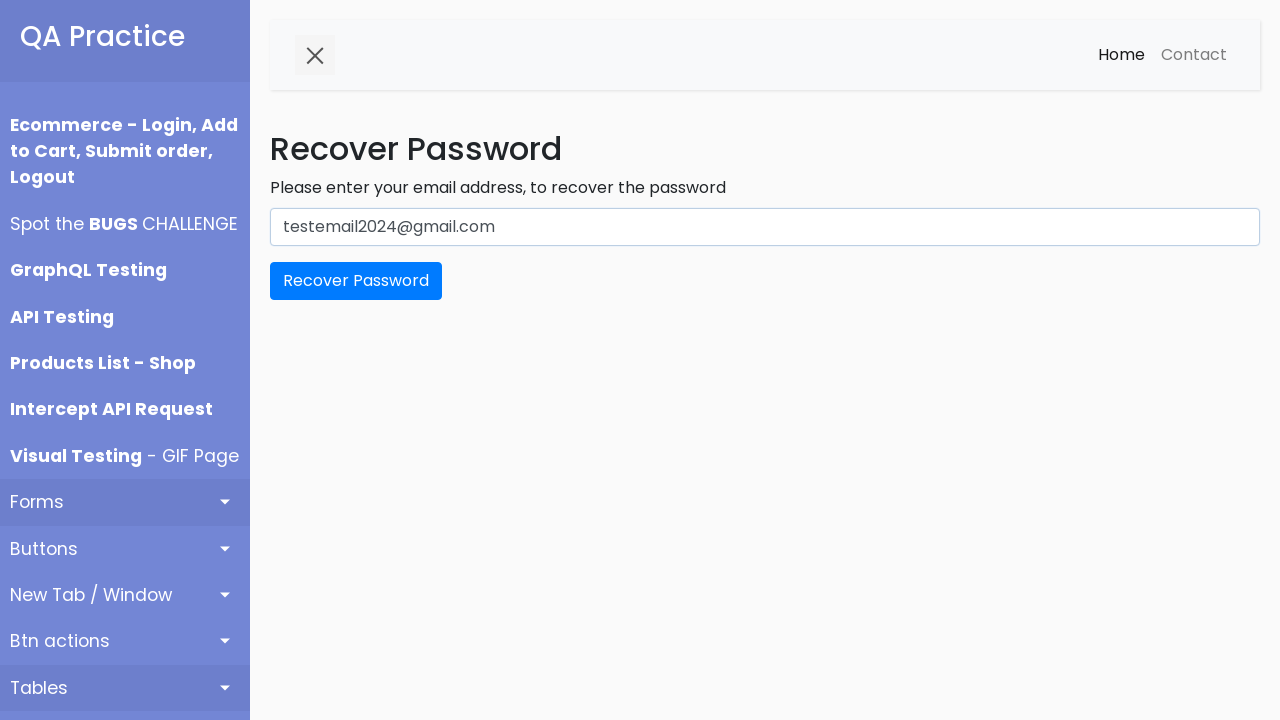

Clicked recover password submit button at (356, 281) on button[type='submit']
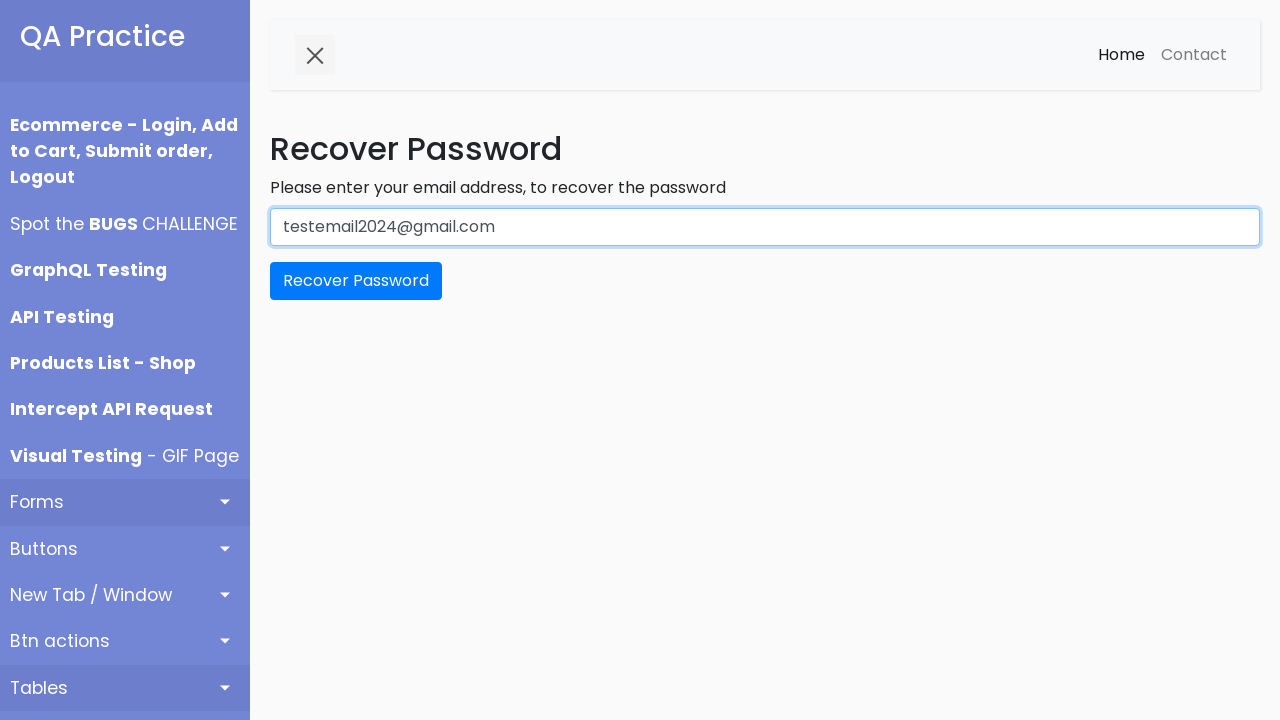

Confirmation message appeared after password recovery submission
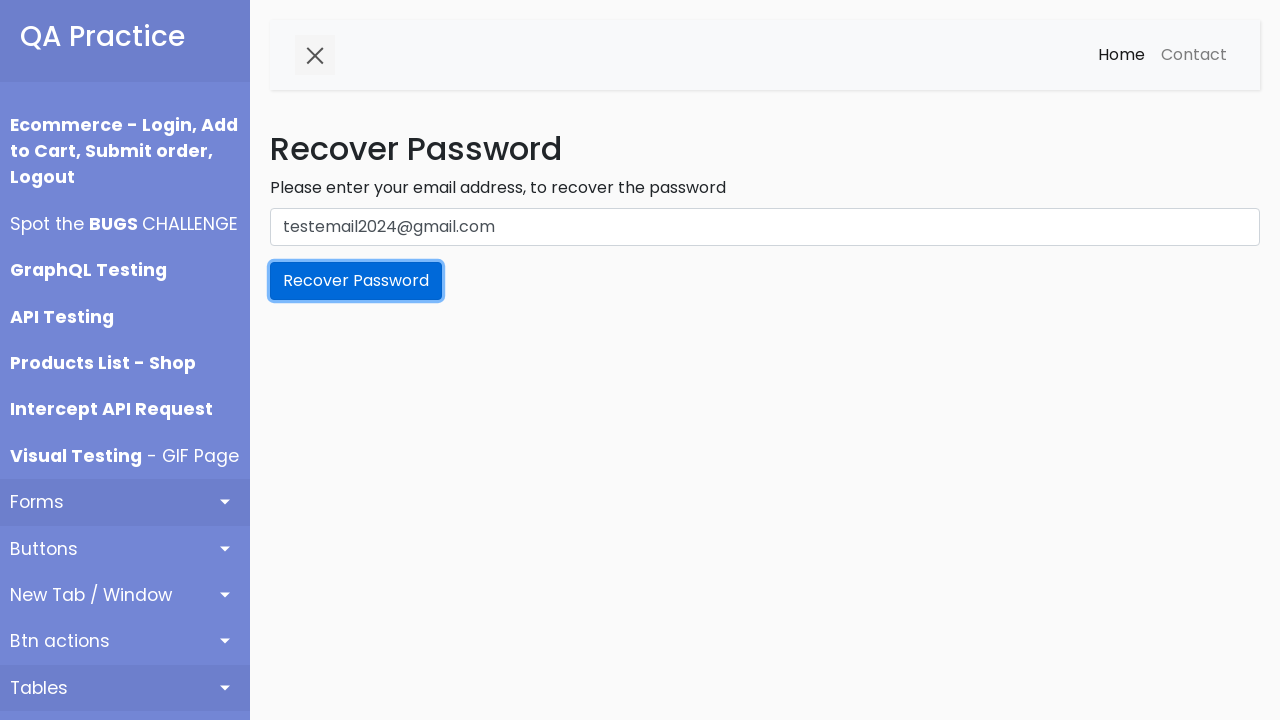

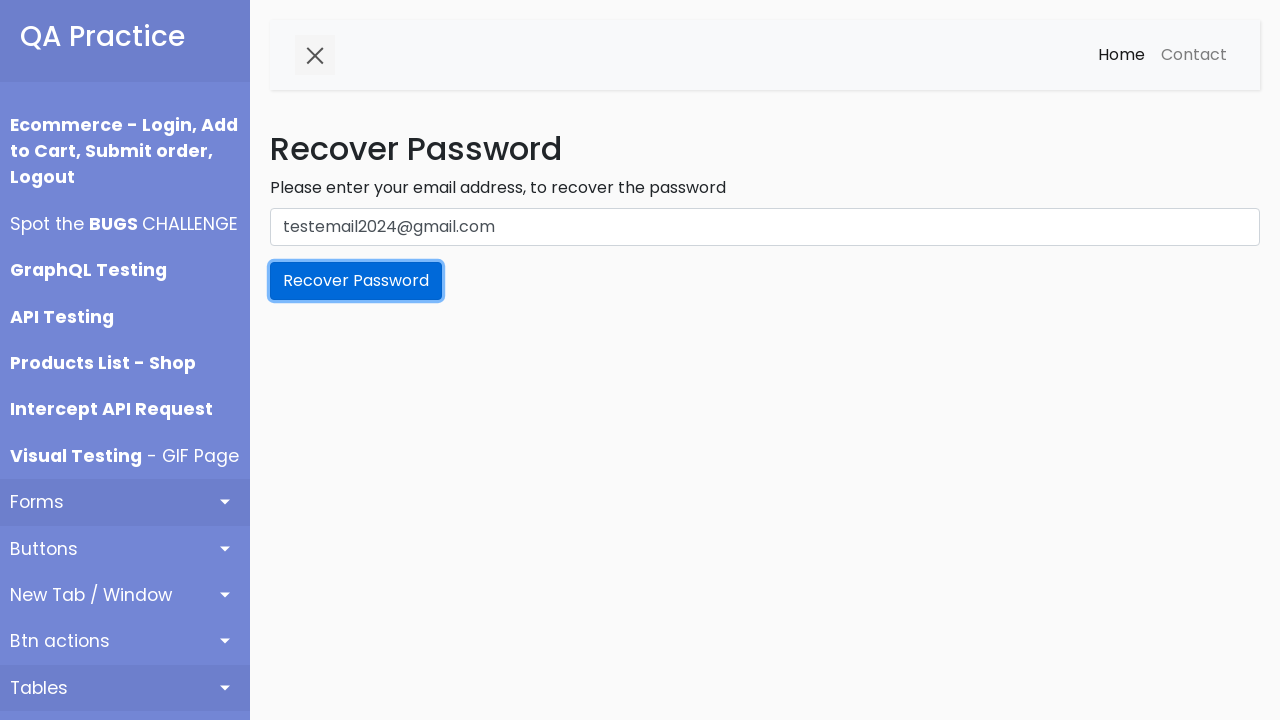